Navigates to OpenCart login page and clicks the "Forgotten Password" link from the right panel section

Starting URL: https://naveenautomationlabs.com/opencart/index.php?route=account/login

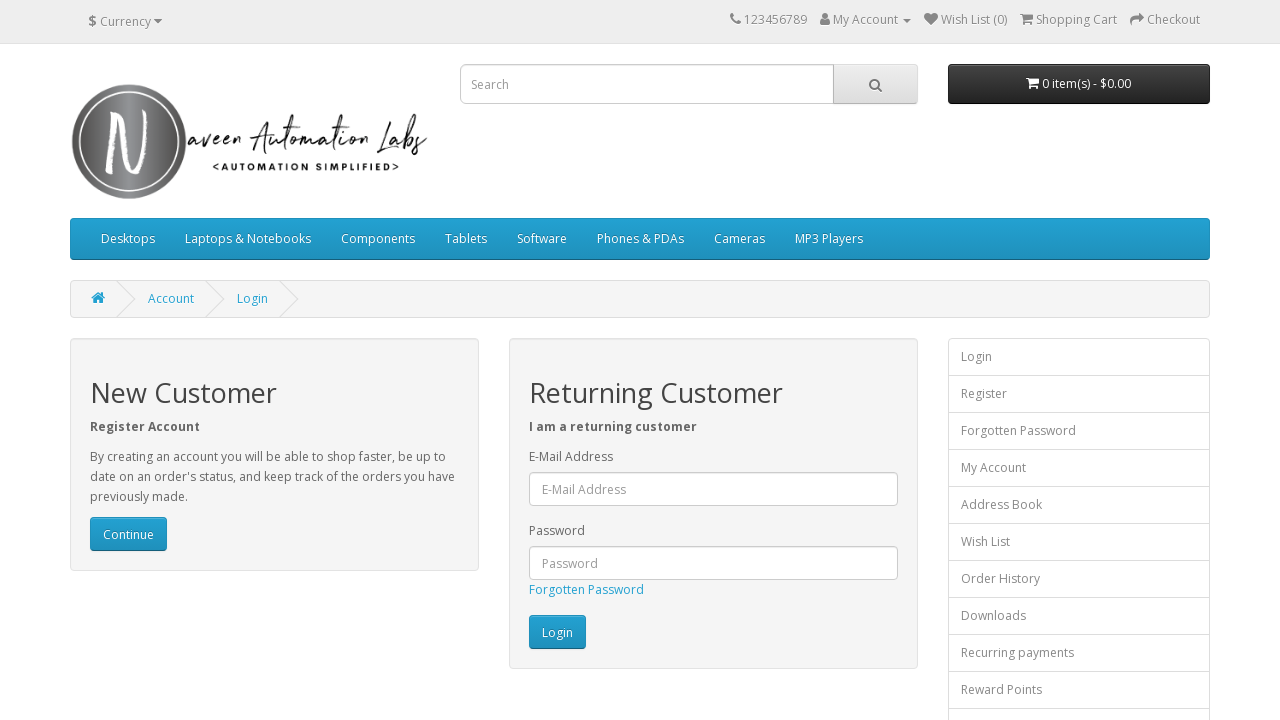

Navigated to OpenCart login page
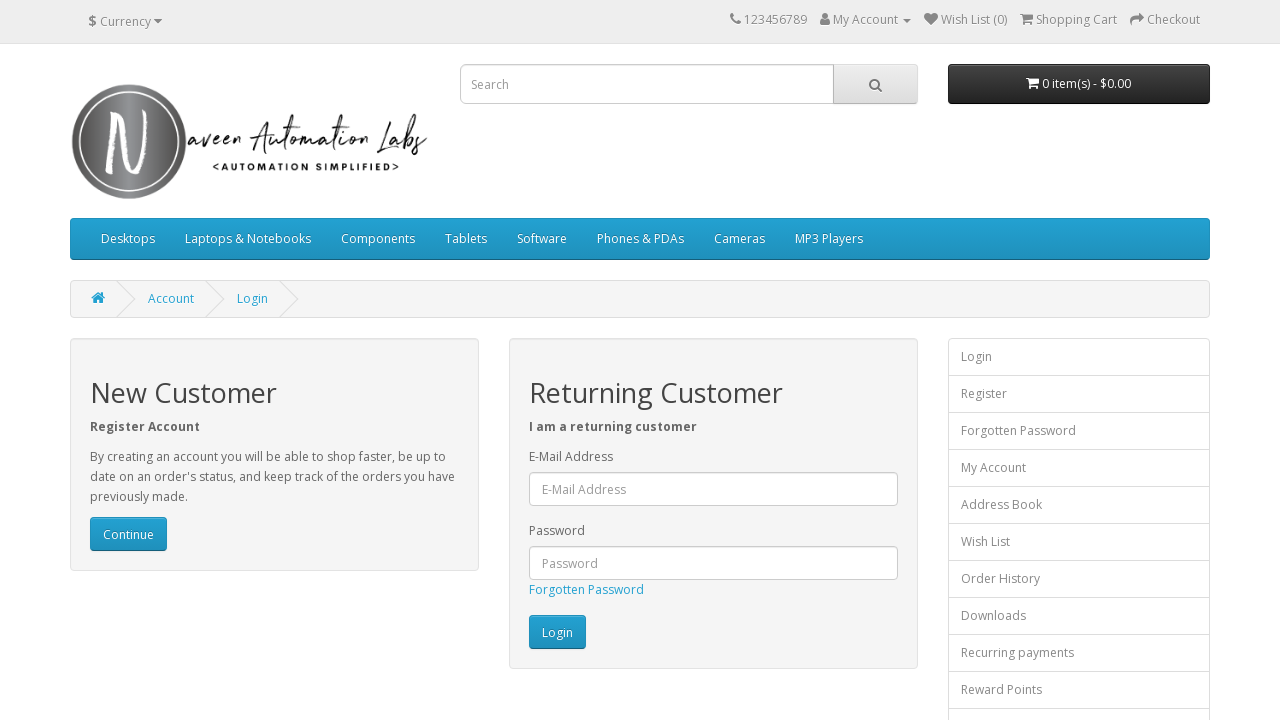

Located all right panel links
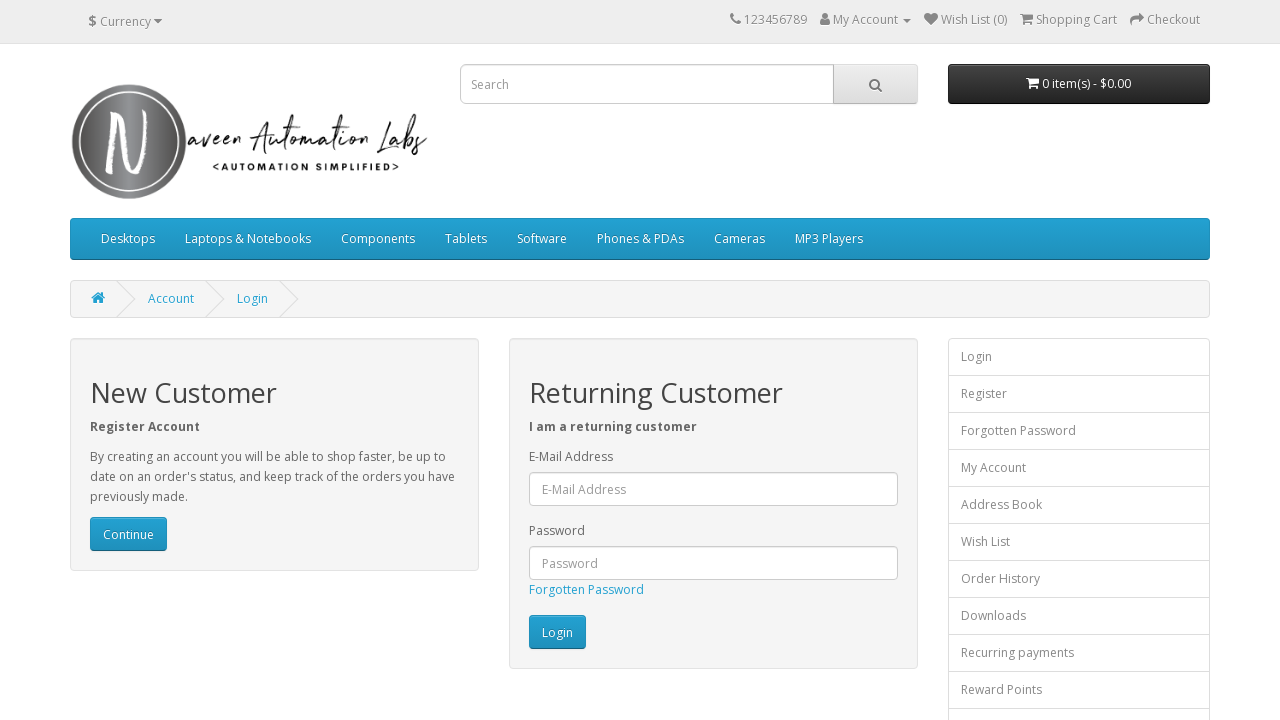

Clicked 'Forgotten Password' link from right panel at (1079, 431) on .list-group-item >> nth=2
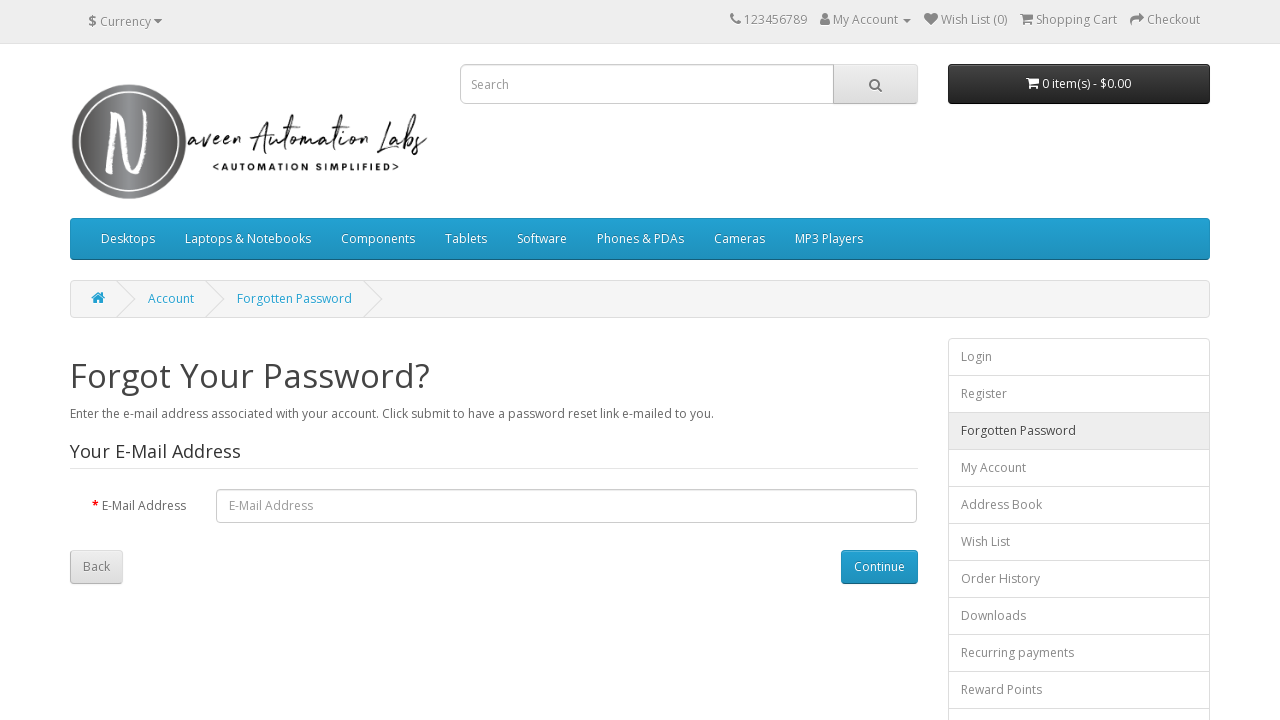

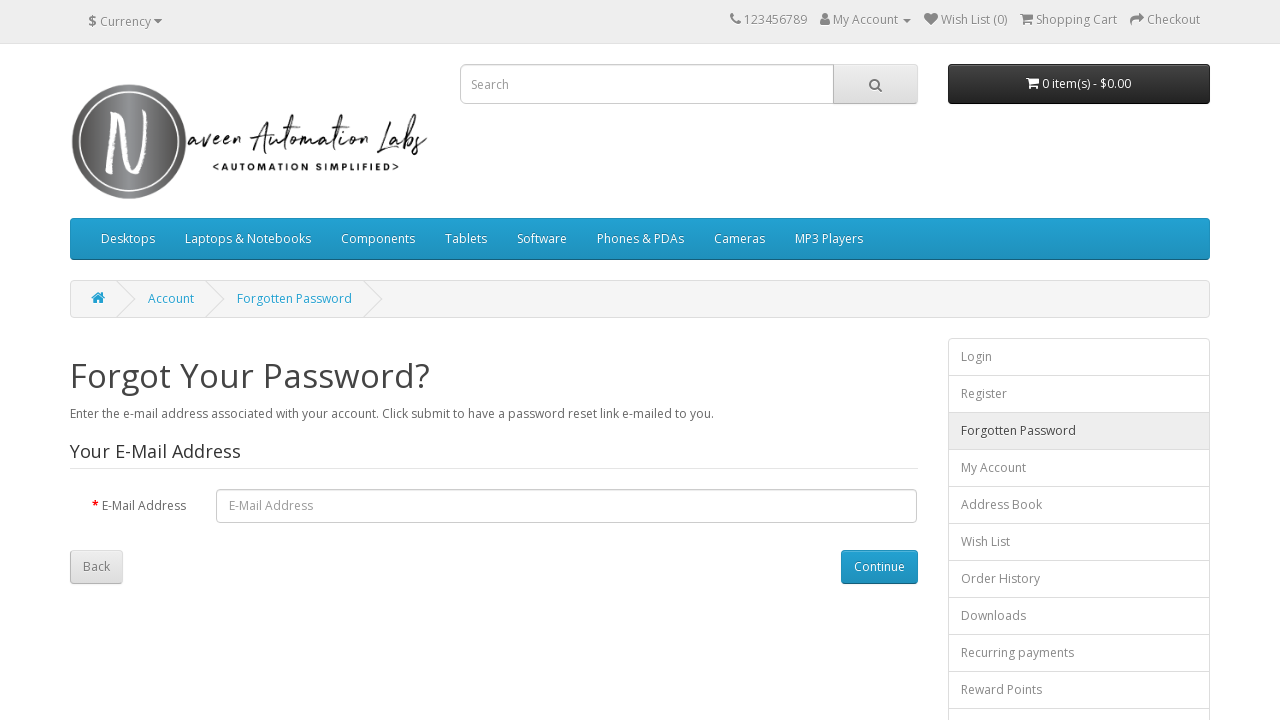